Tests card number validation by entering an invalid card number and clicking away, then verifying that an error message appears indicating the card number is not valid.

Starting URL: https://sandbox.cardpay.com/MI/cardpayment2.html?orderXml=PE9SREVSIFdBTExFVF9JRD0nODI5OScgT1JERVJfTlVNQkVSPSc0NTgyMTEnIEFNT1VOVD0nMjkxLjg2JyBDVVJSRU5DWT0nRVVSJyAgRU1BSUw9J2N1c3RvbWVyQGV4YW1wbGUuY29tJz4KPEFERFJFU1MgQ09VTlRSWT0nVVNBJyBTVEFURT0nTlknIFpJUD0nMTAwMDEnIENJVFk9J05ZJyBTVFJFRVQ9JzY3NyBTVFJFRVQnIFBIT05FPSc4NzY5OTA5MCcgVFlQRT0nQklMTElORycvPgo8L09SREVSPg==&sha512=998150a2b27484b776a1628bfe7505a9cb430f276dfa35b14315c1c8f03381a90490f6608f0dcff789273e05926cd782e1bb941418a9673f43c47595aa7b8b0d

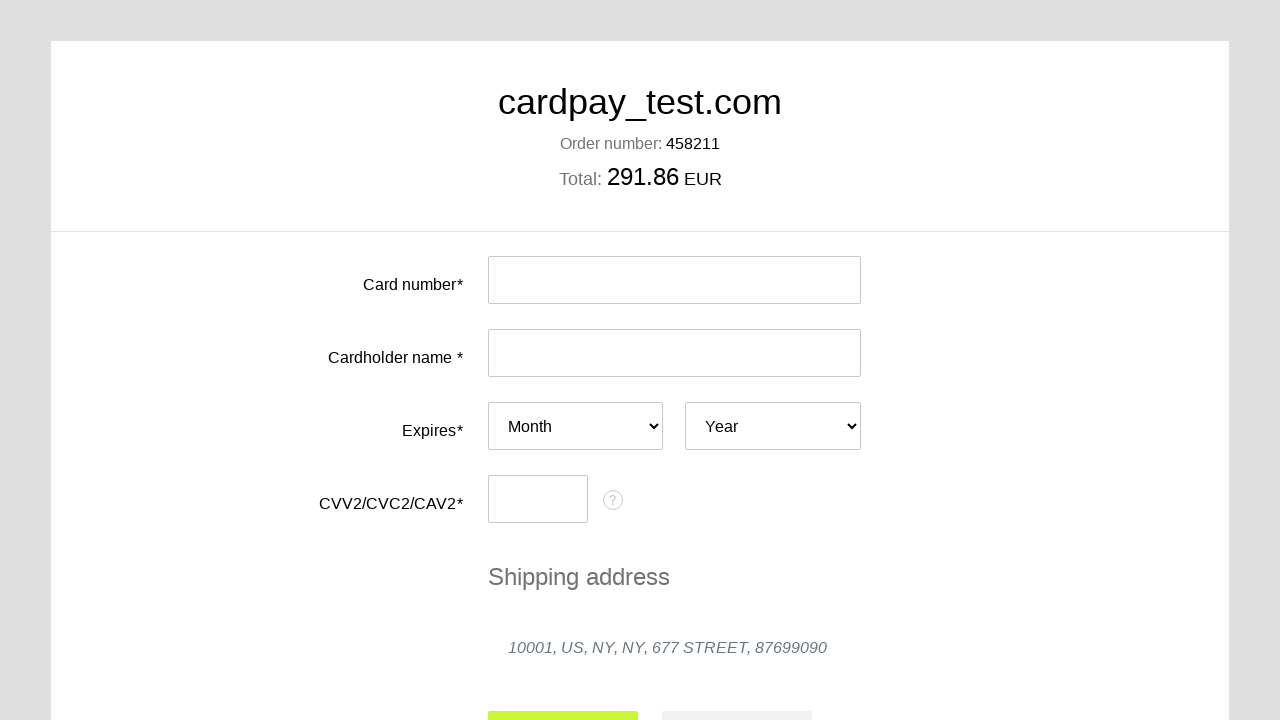

Filled card number field with invalid card number '1111 1111 1111 1111' on #input-card-number
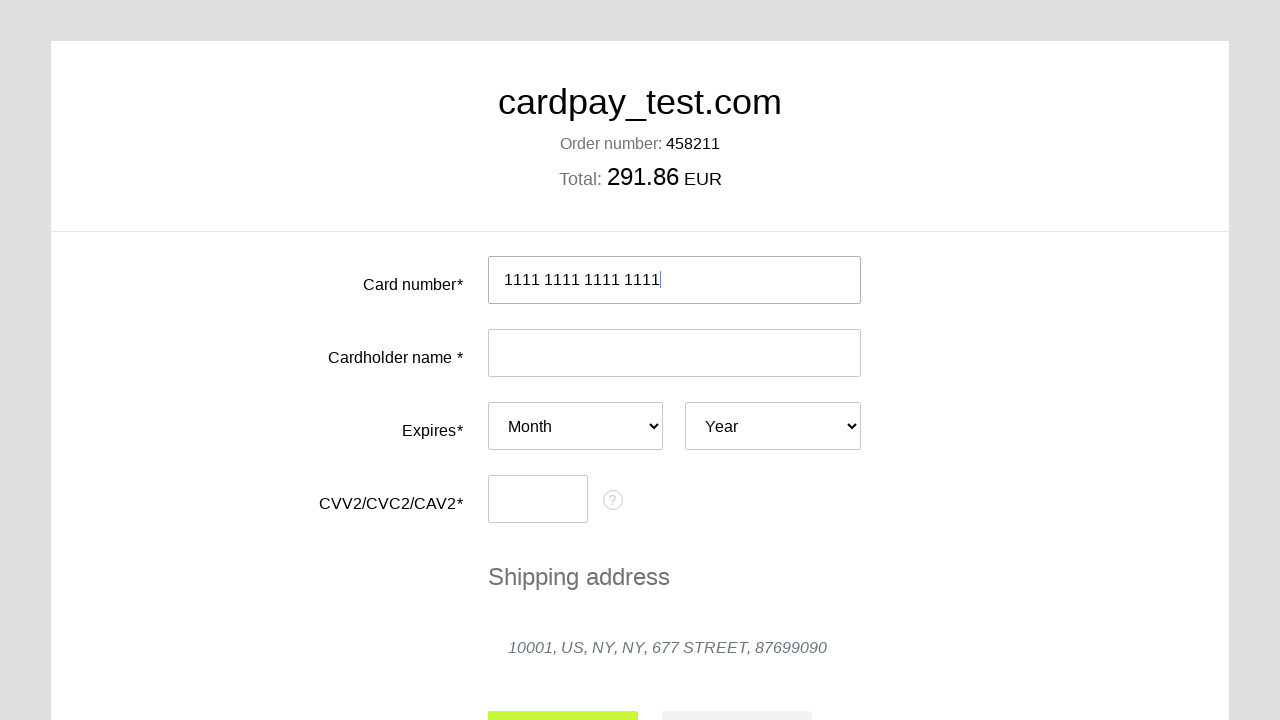

Clicked on card holder field to trigger validation at (674, 353) on #input-card-holder
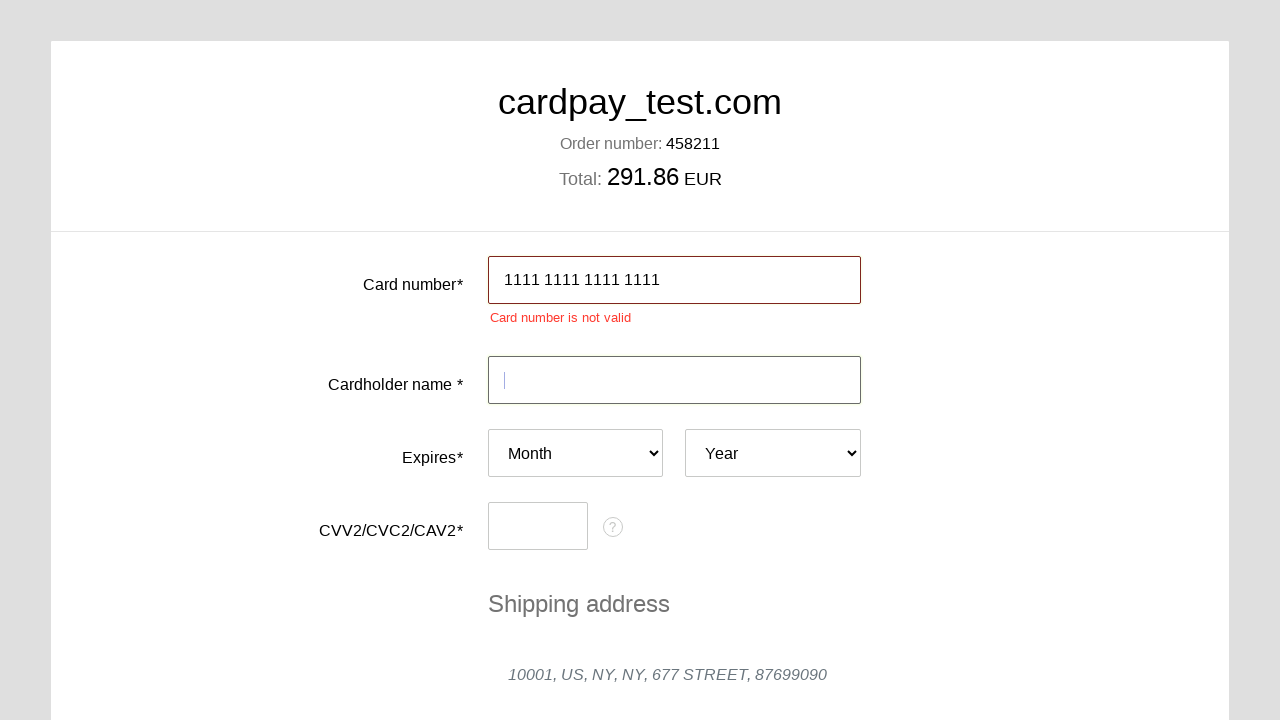

Validation error message appeared indicating card number is not valid
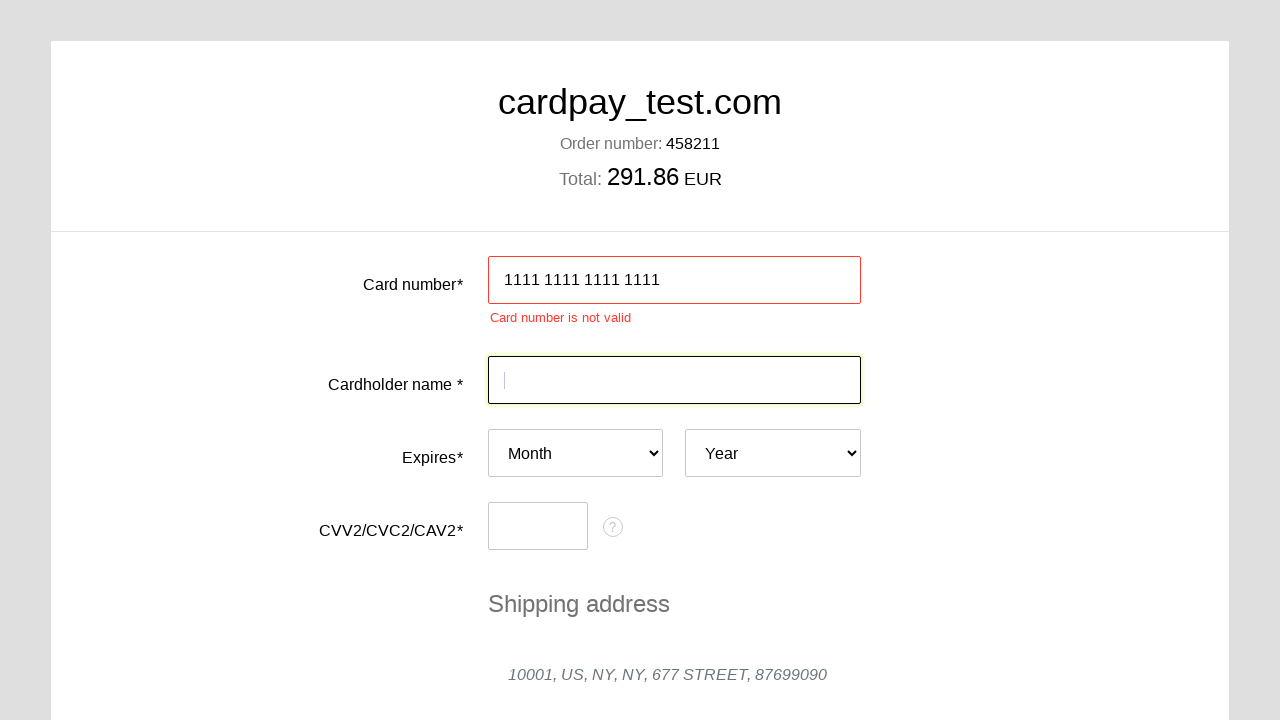

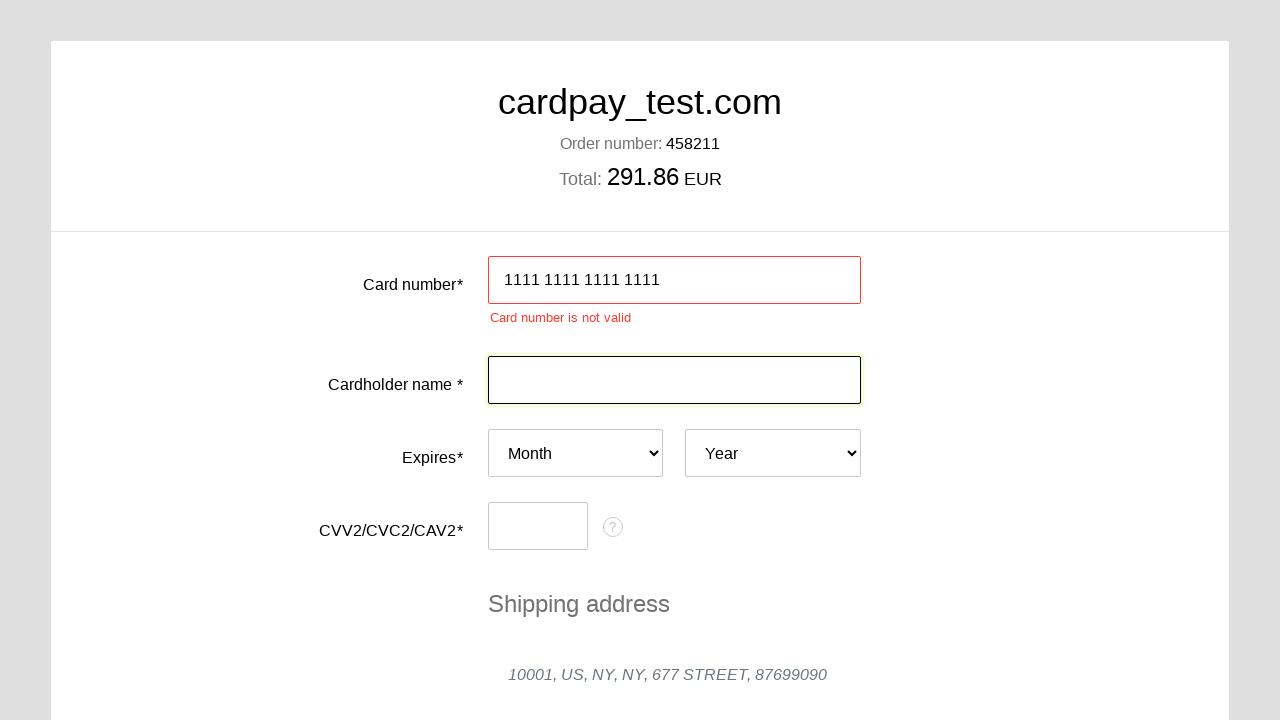